Navigates to the VCTC Pune website and maximizes the browser window to verify the page loads successfully.

Starting URL: https://vctcpune.com/

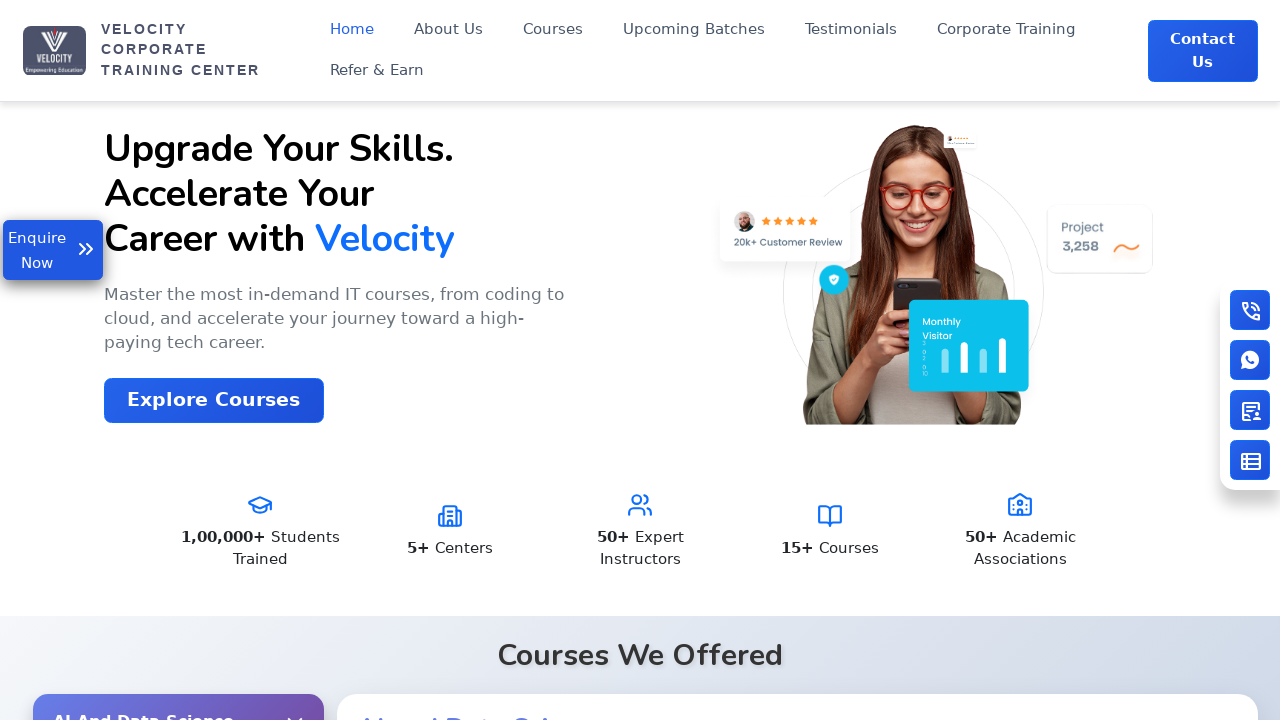

Set viewport size to 1920x1080 to maximize browser window
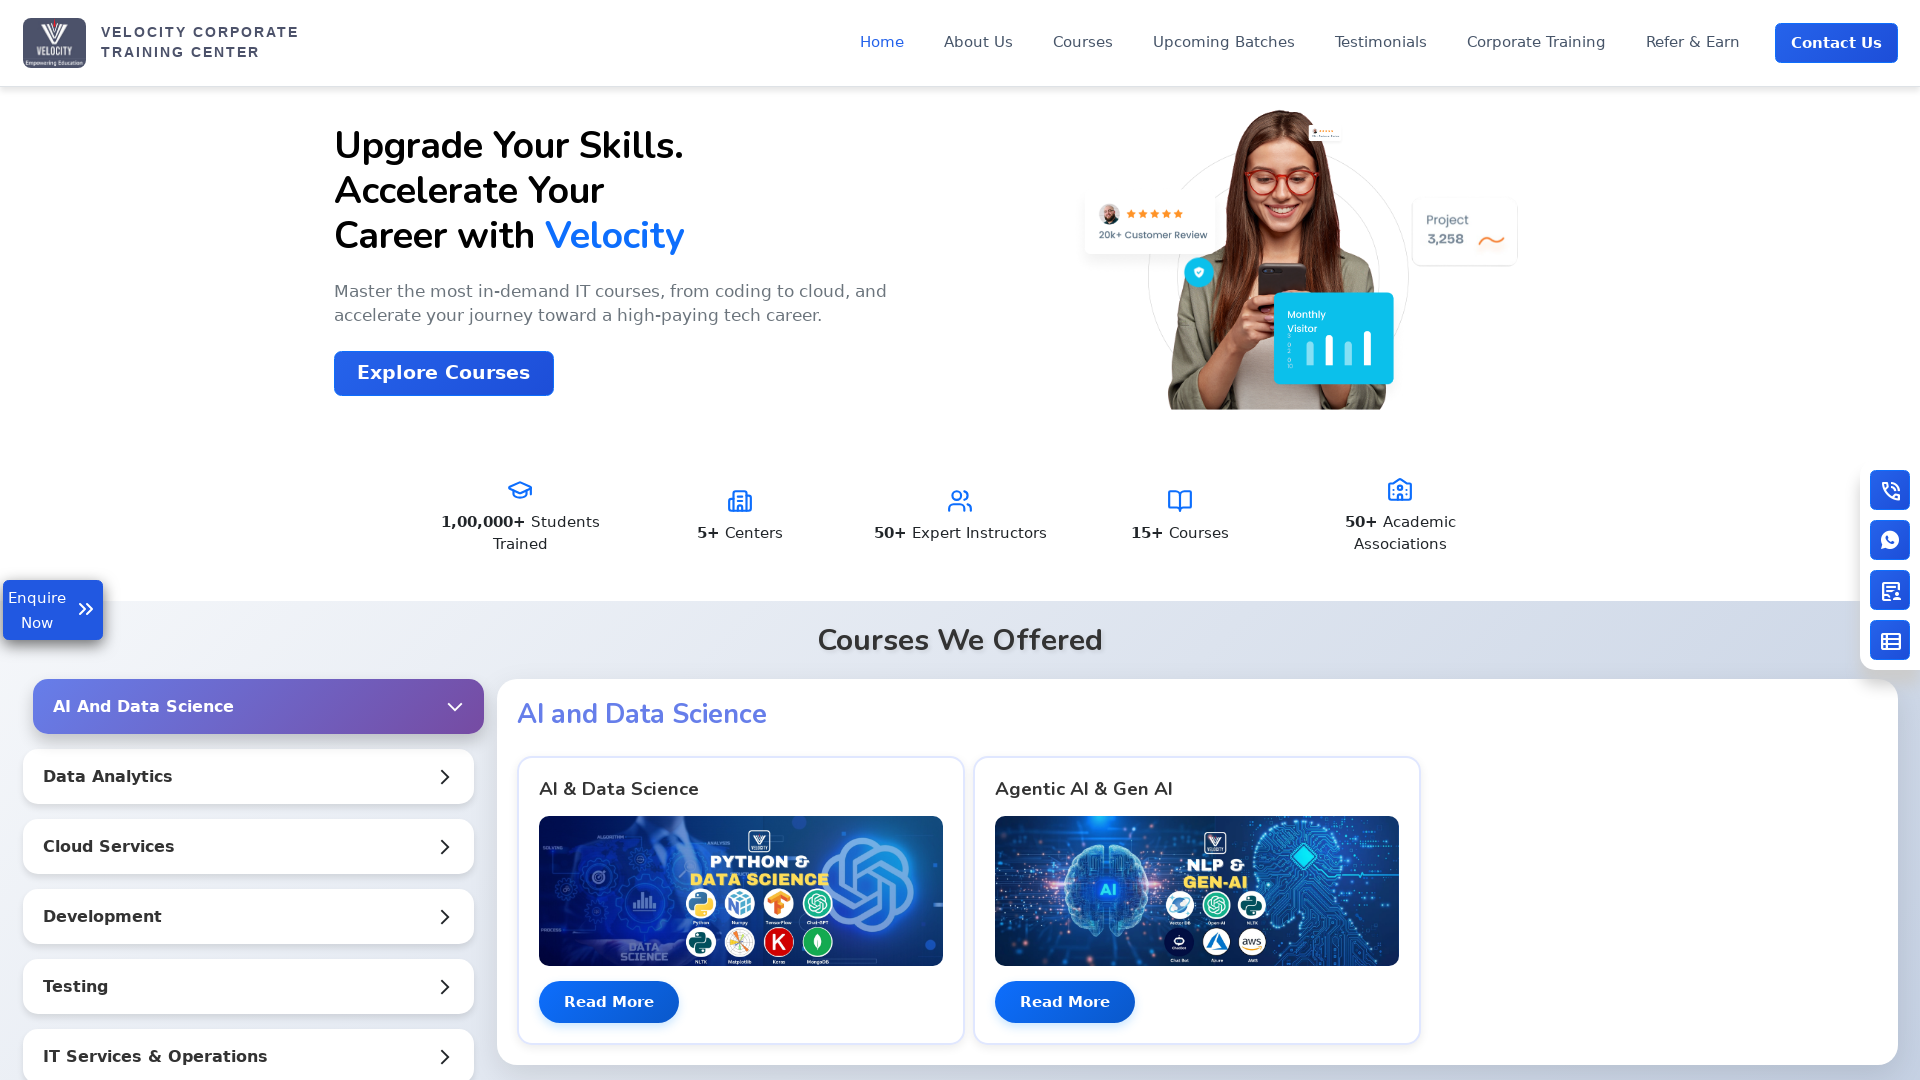

Waited for page to fully load (domcontentloaded state)
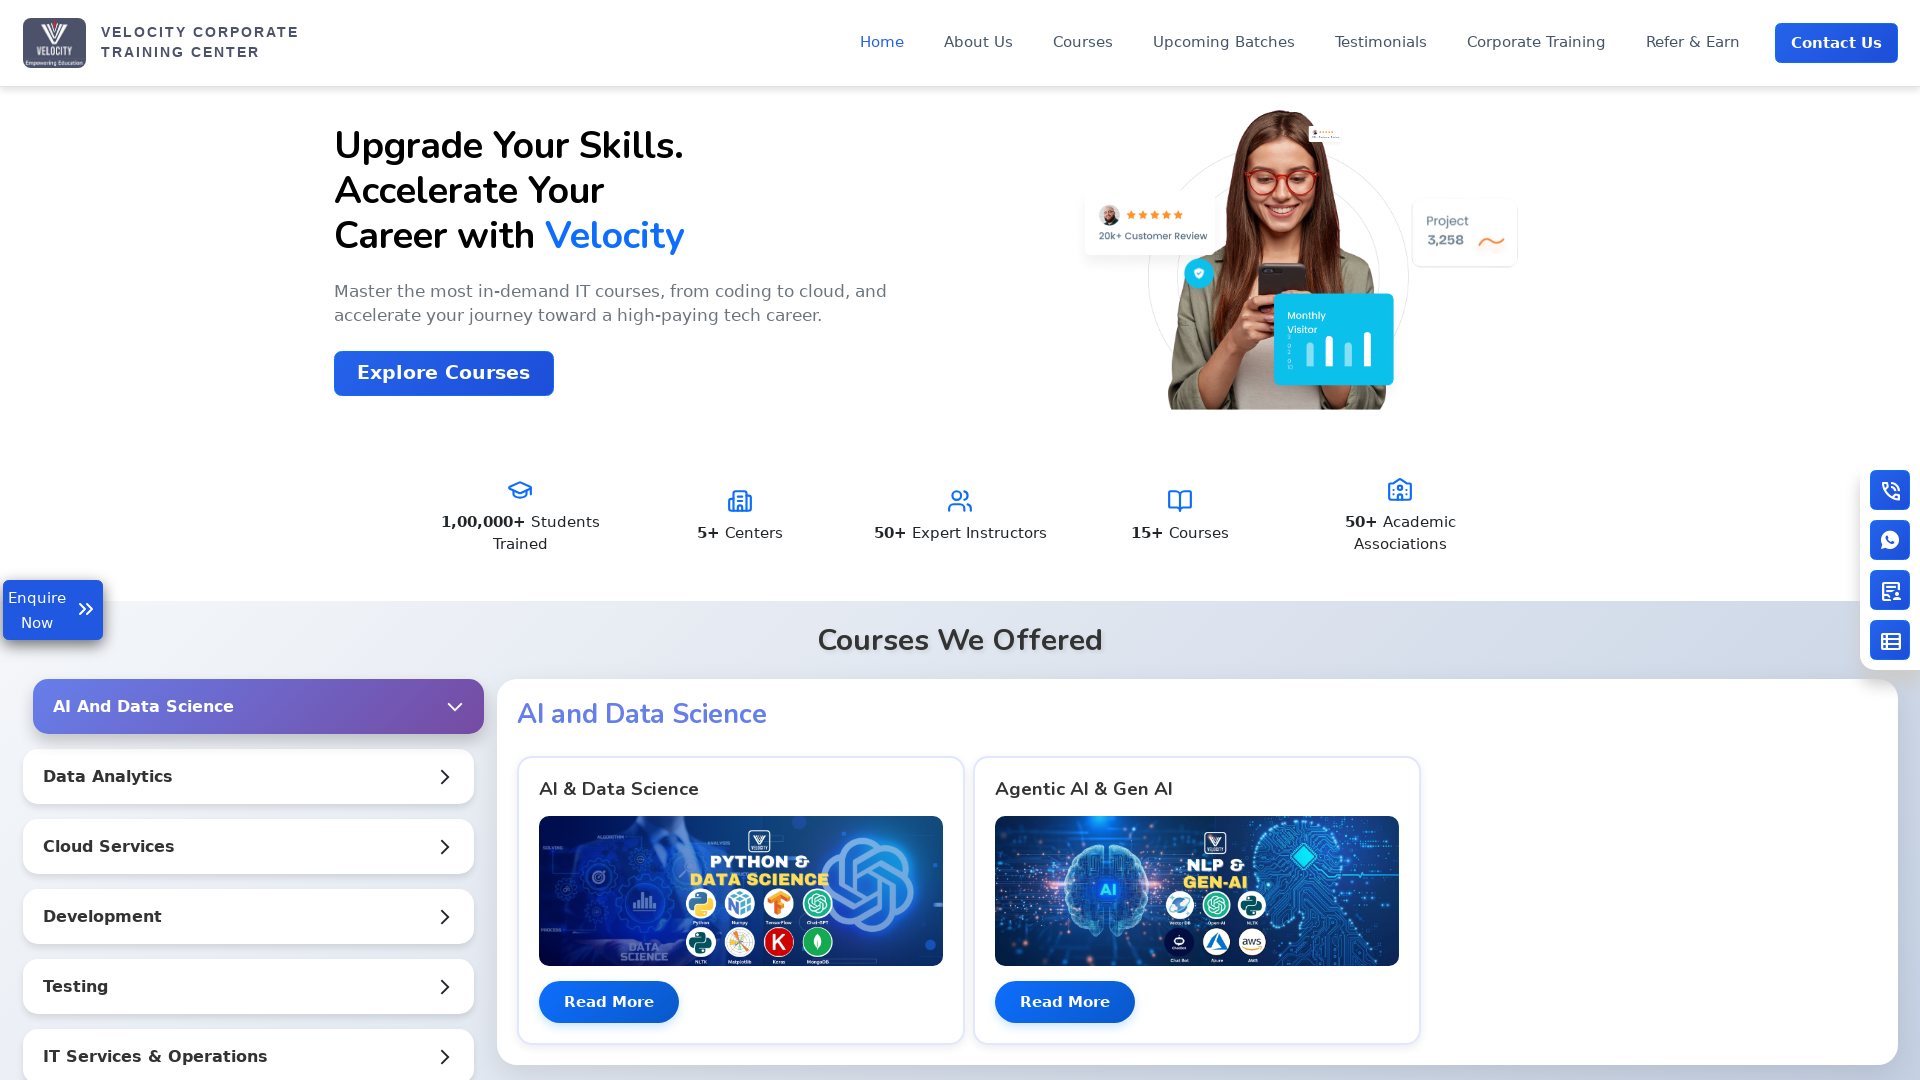

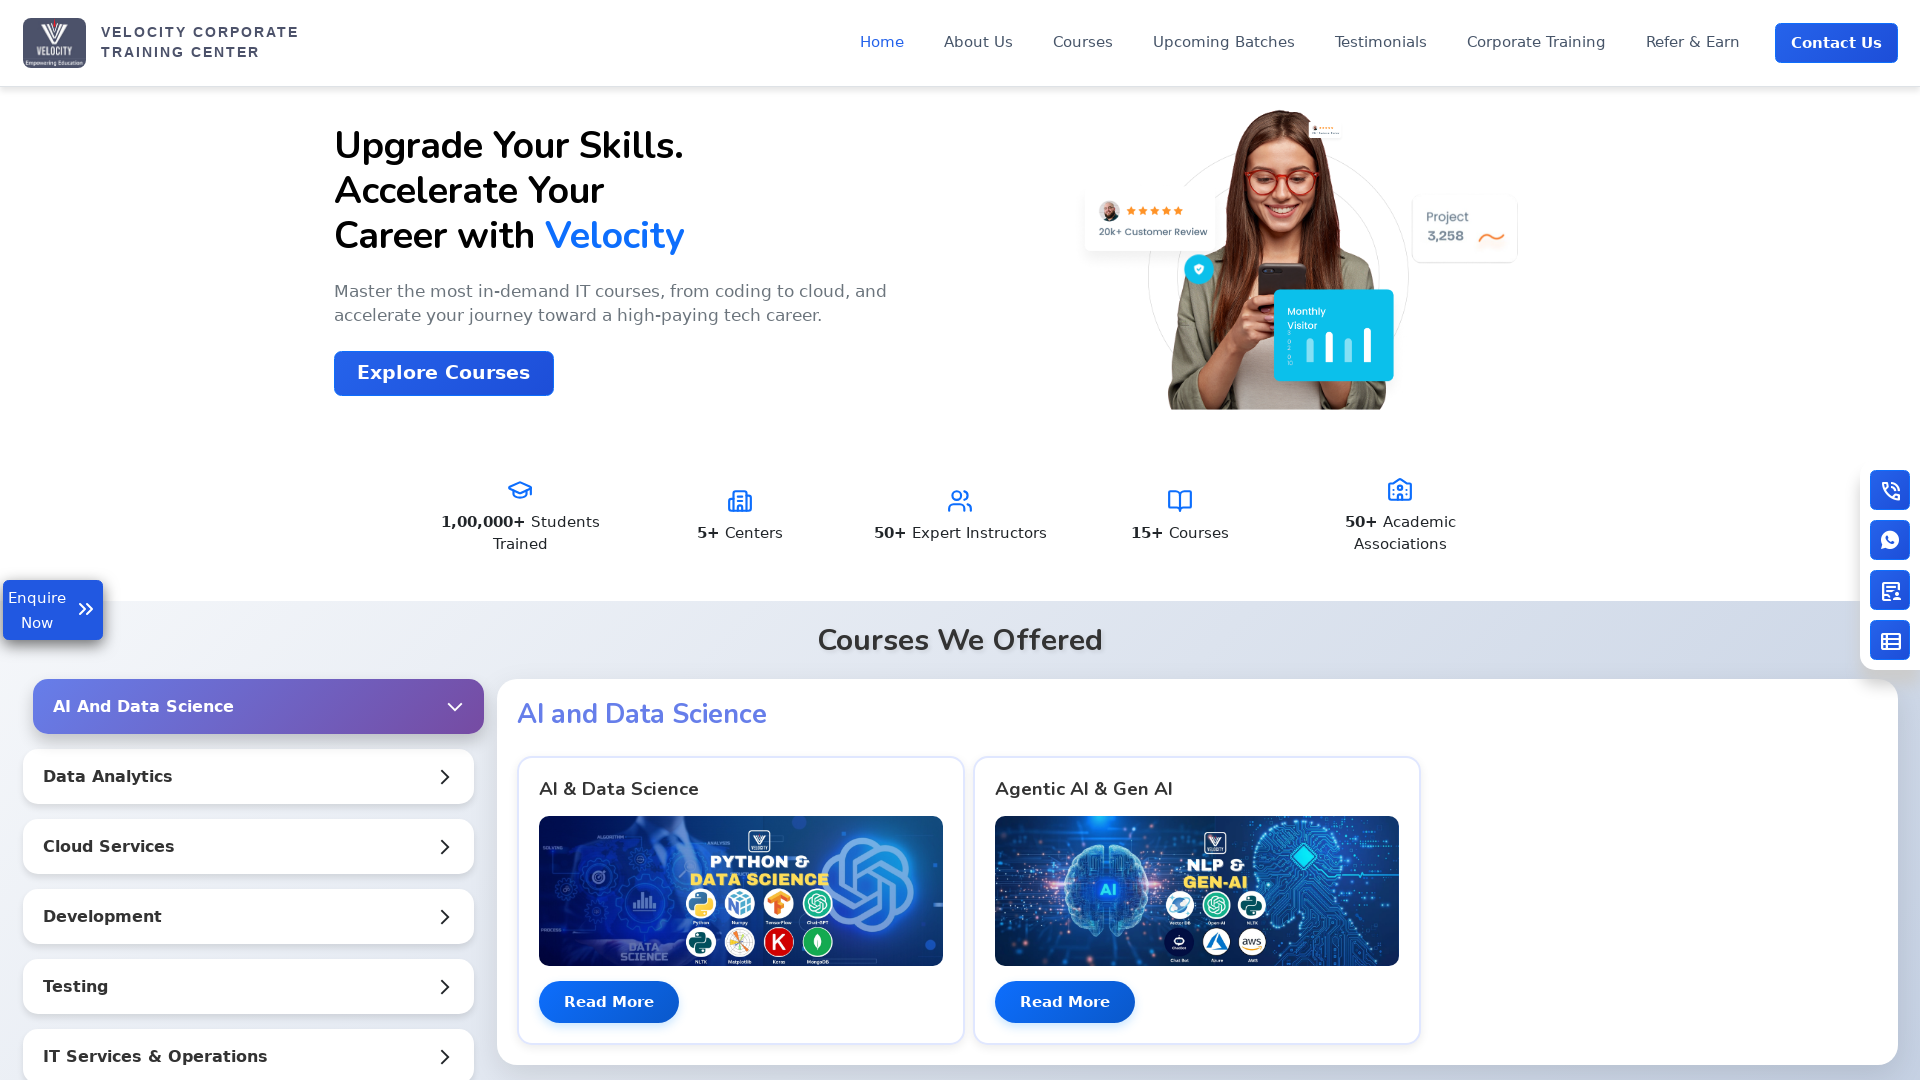